Tests page scrolling functionality by navigating to a Bootstrap tables documentation page and scrolling down 1000 pixels using JavaScript execution.

Starting URL: https://mdbootstrap.com/docs/b4/jquery/tables/scroll/

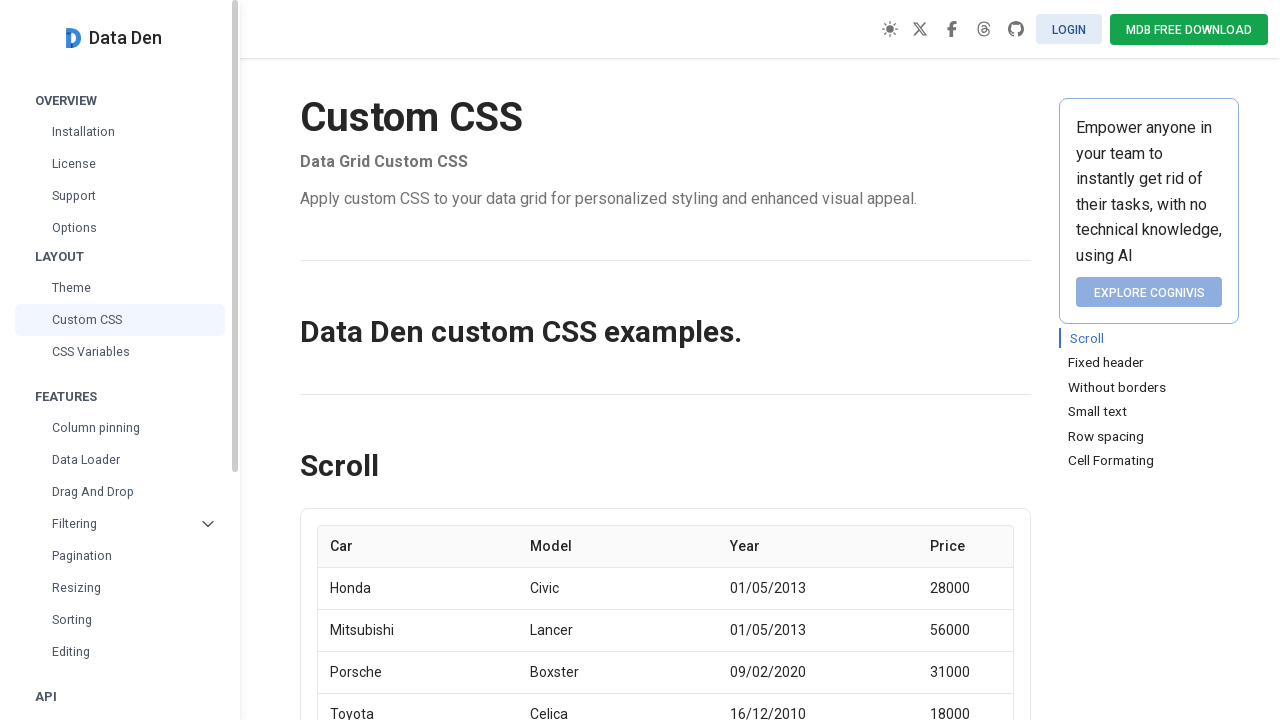

Waited for page to load (domcontentloaded state)
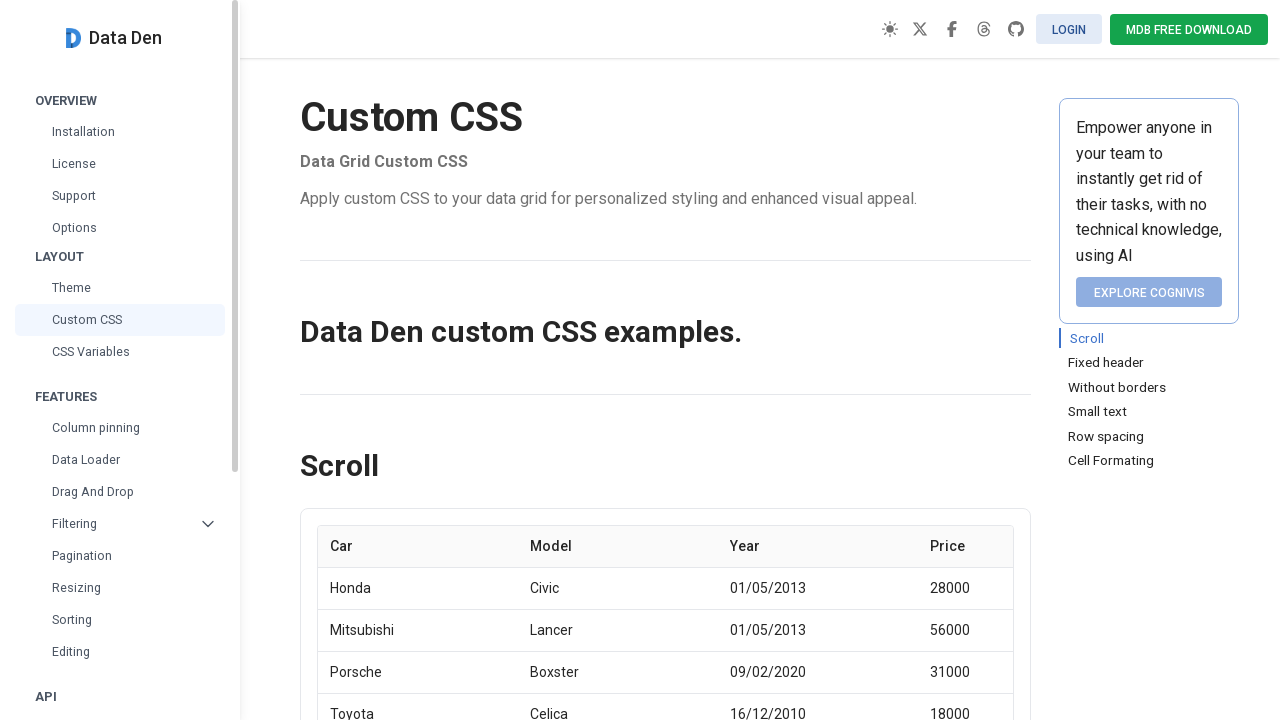

Scrolled down 1000 pixels using JavaScript
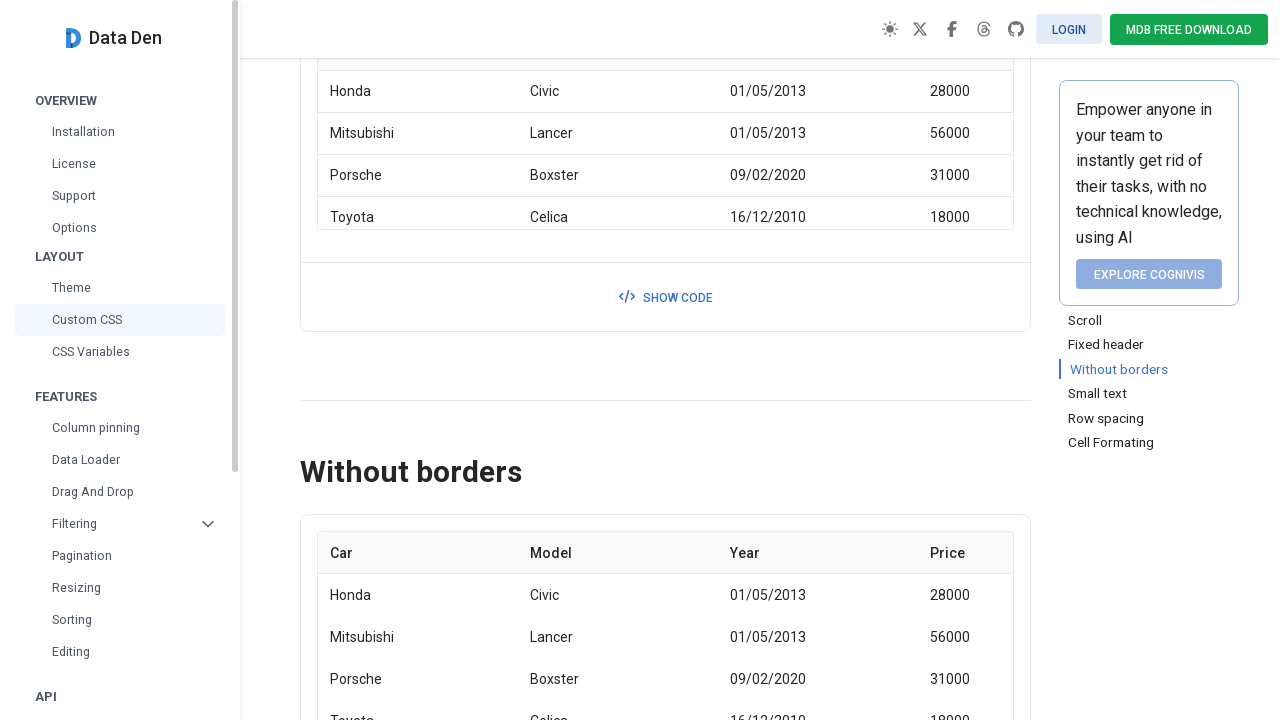

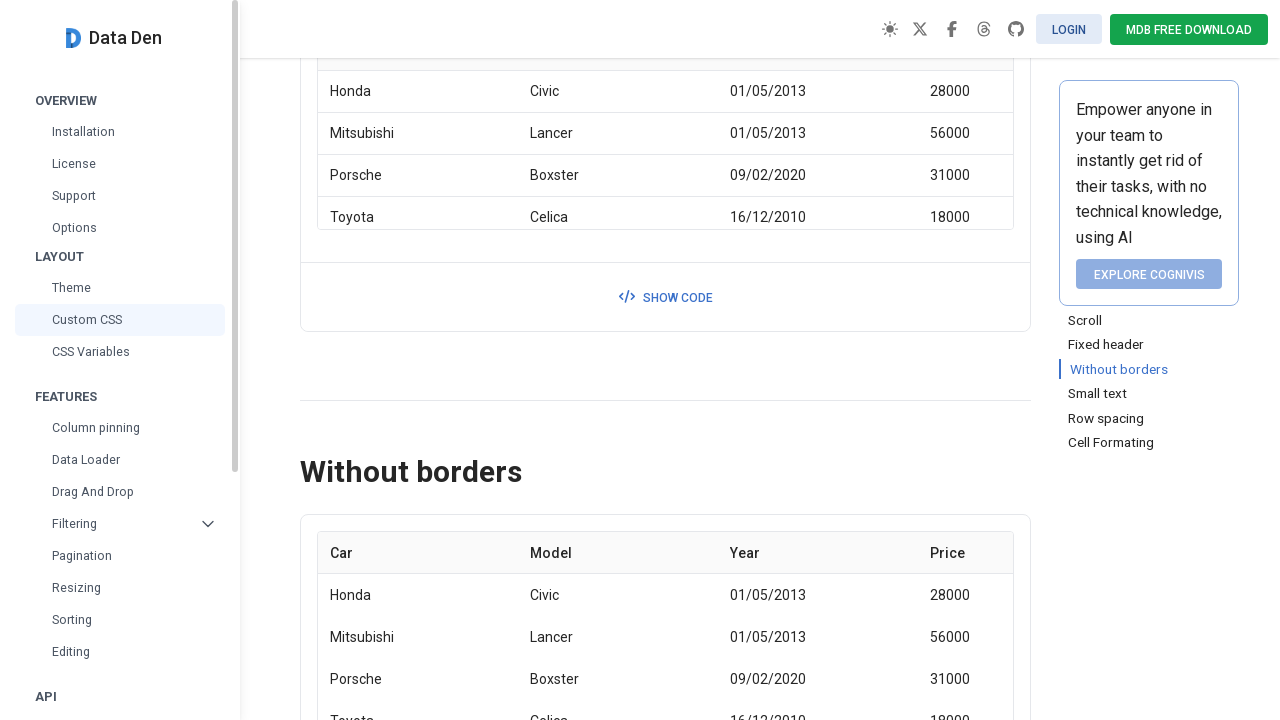